Tests changing the language settings to Danish

Starting URL: https://www.airbnb.com/s/all

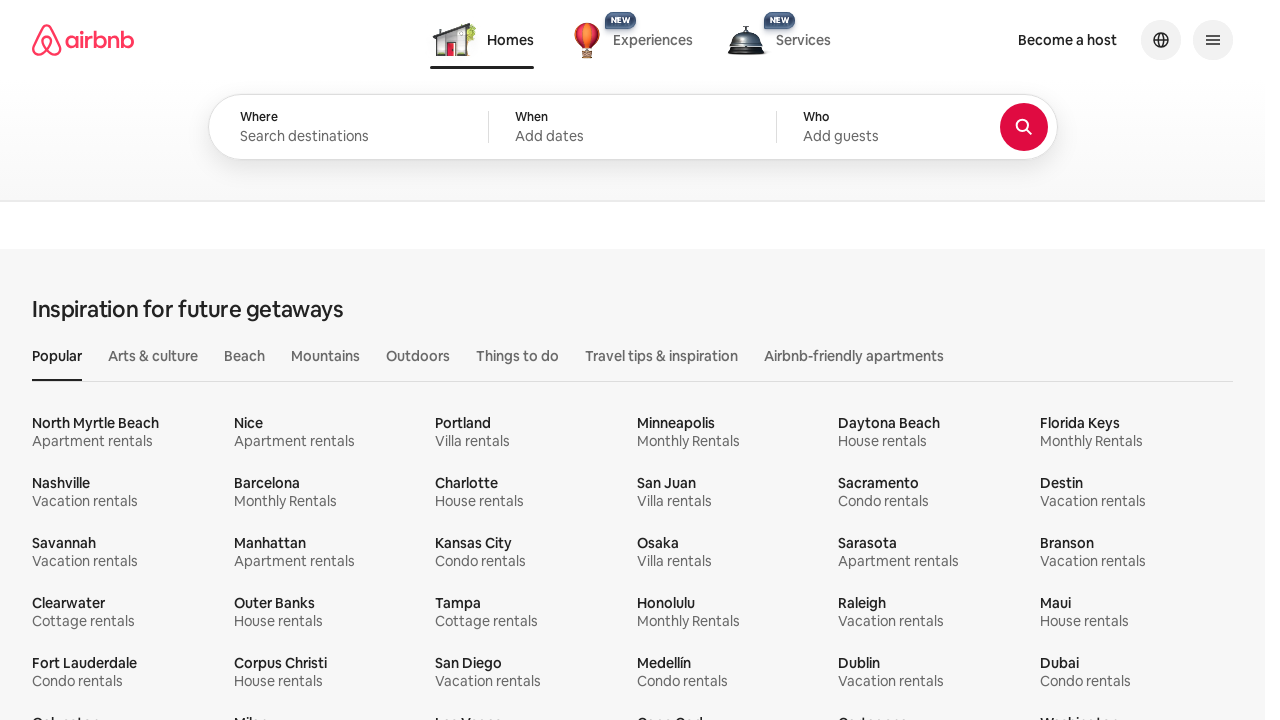

Clicked language/globe button to open language options at (1161, 40) on button[aria-label*='language']
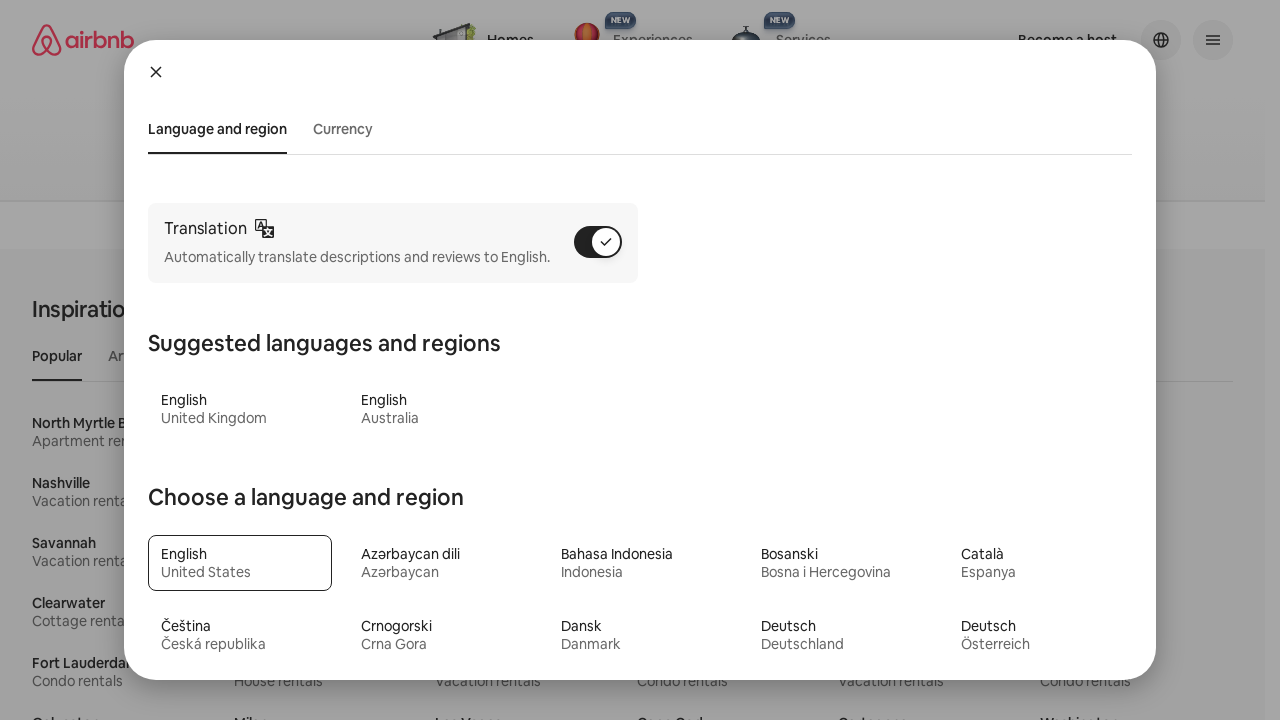

Selected Danish language from language options at (640, 626) on text=Dansk
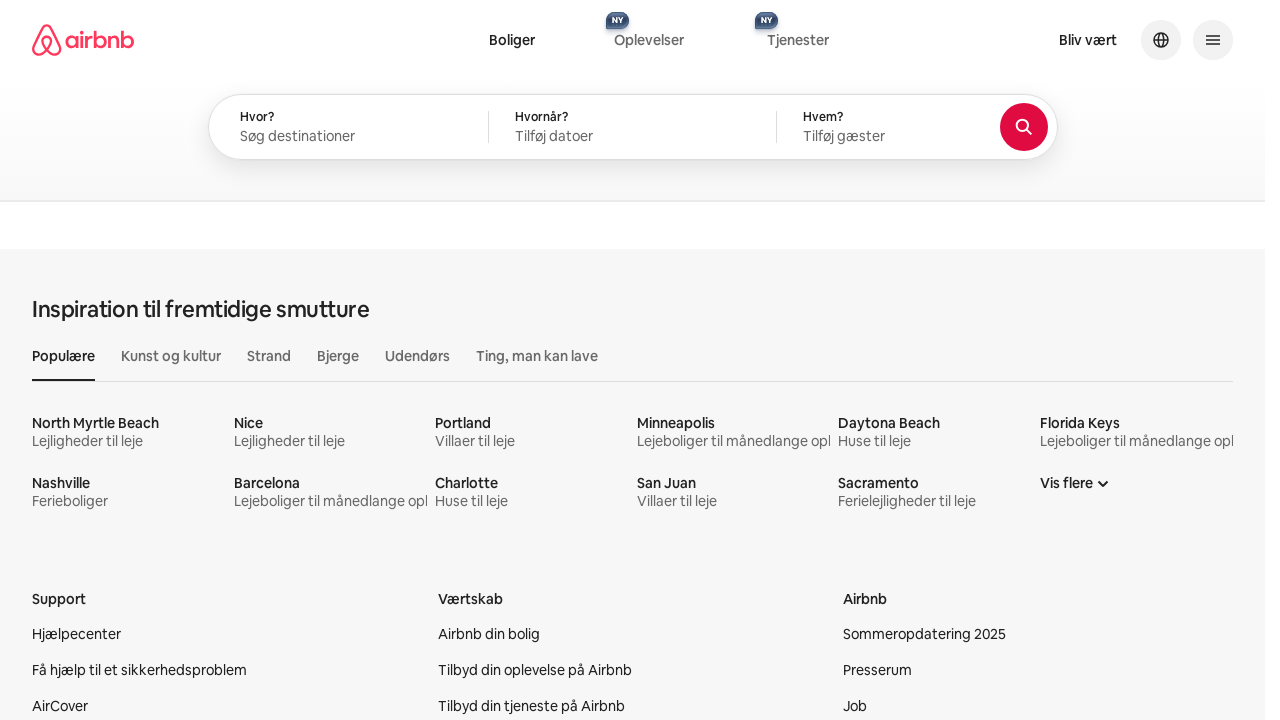

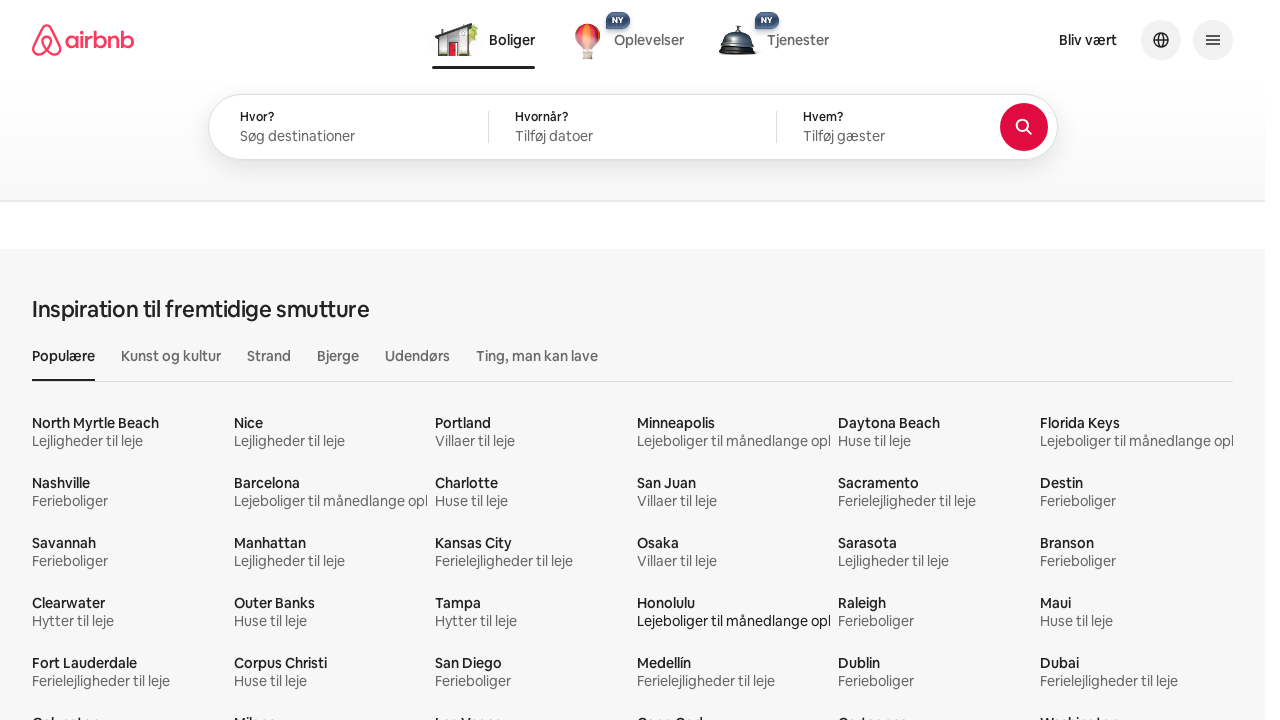